Opens multiple websites in different tabs and windows, demonstrating tab and window switching functionality

Starting URL: https://demo.opencart.com/

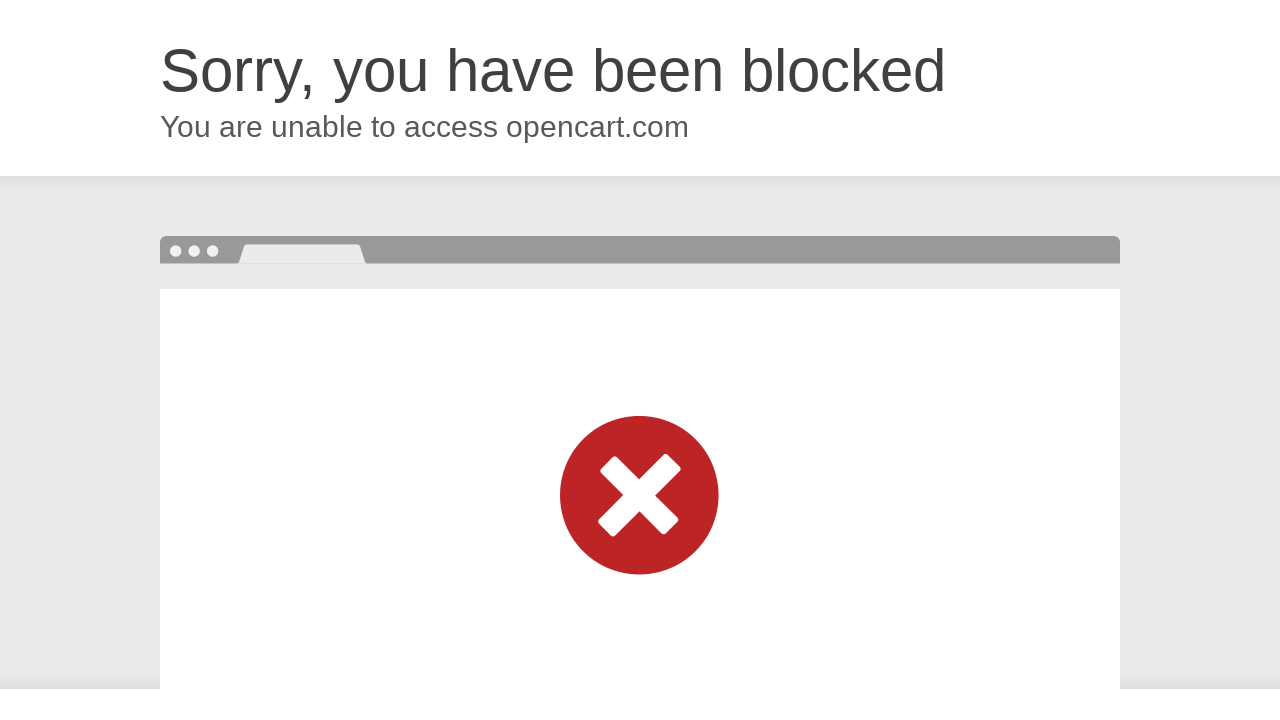

Opened a new tab
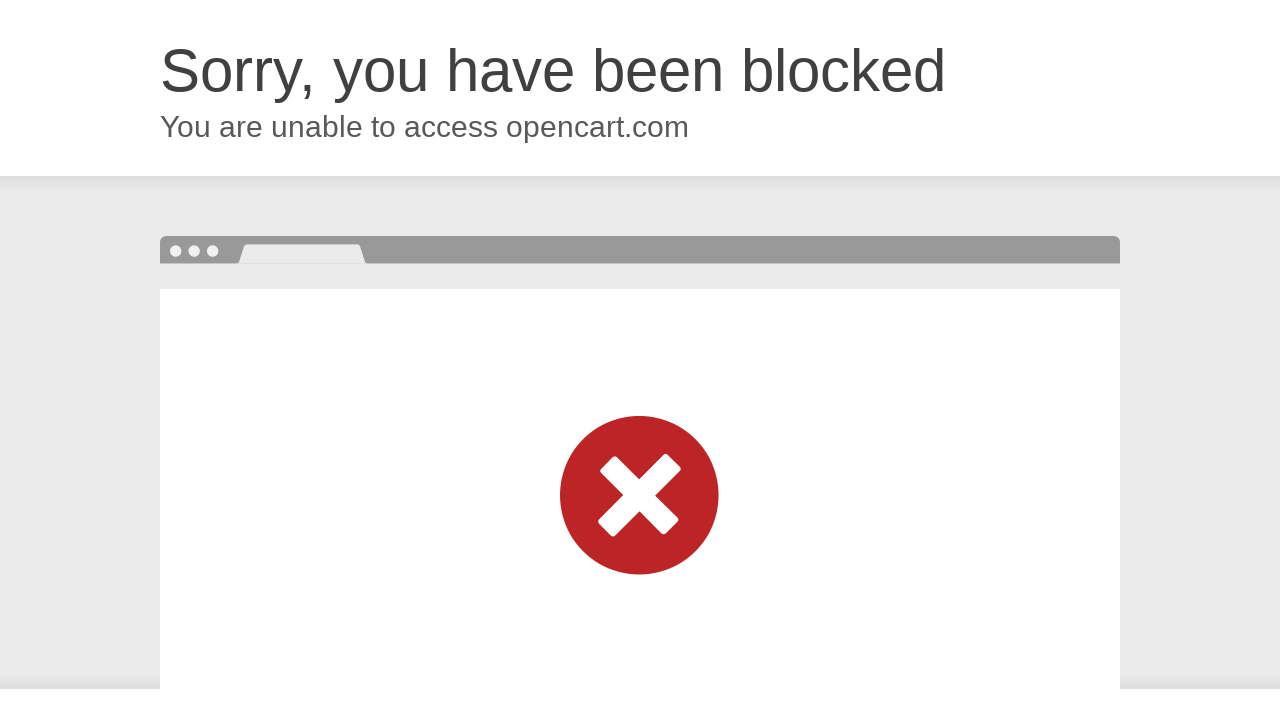

Navigated to OrangeHRM website in new tab
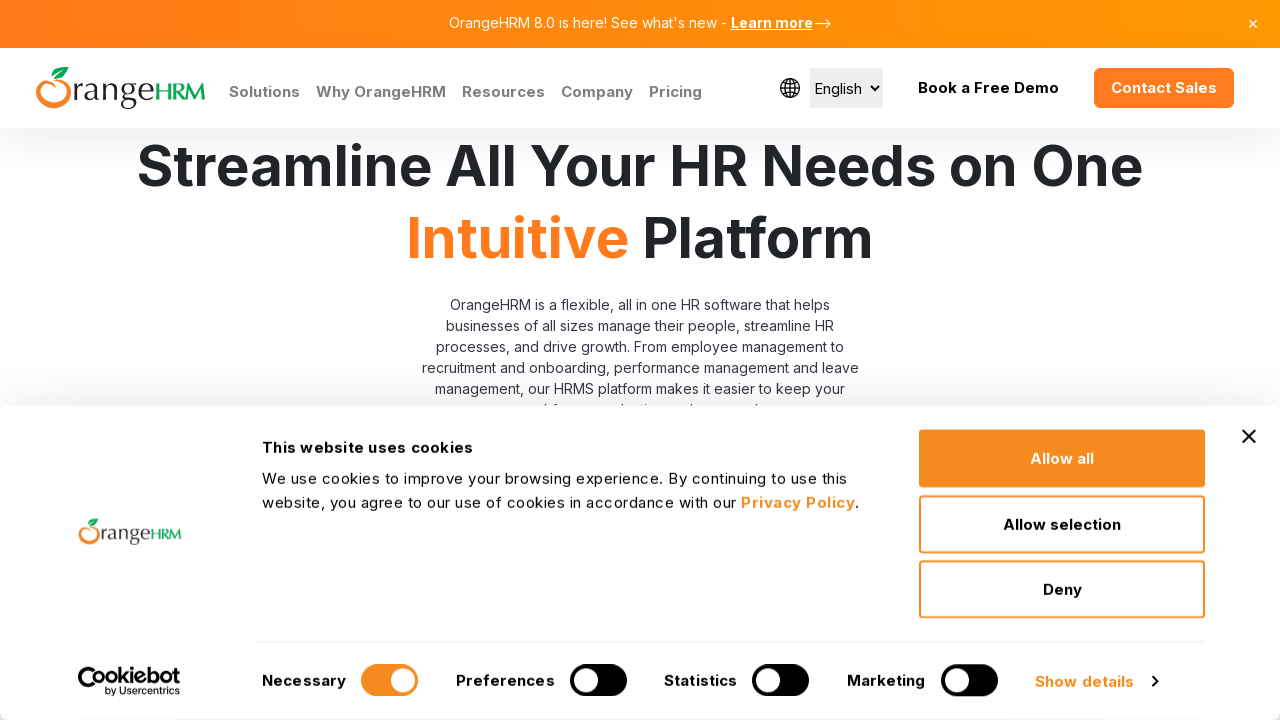

Opened another new tab
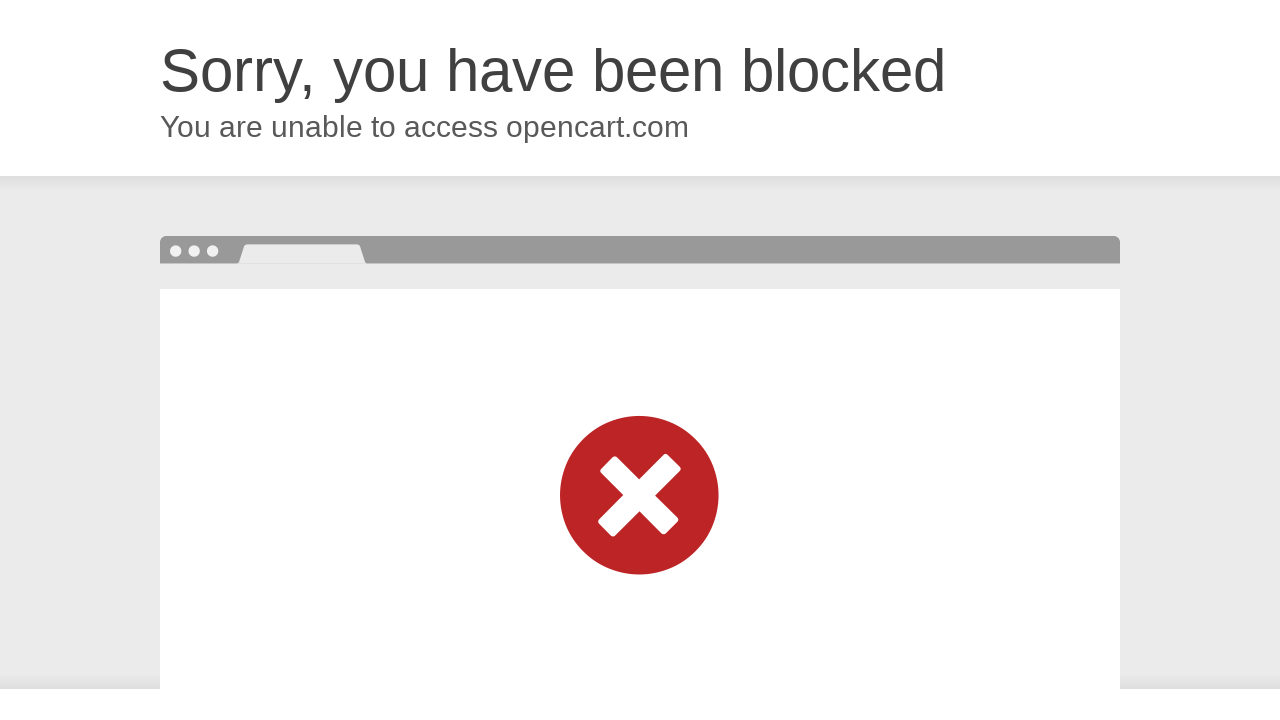

Navigated to Aurus Inc website in new tab
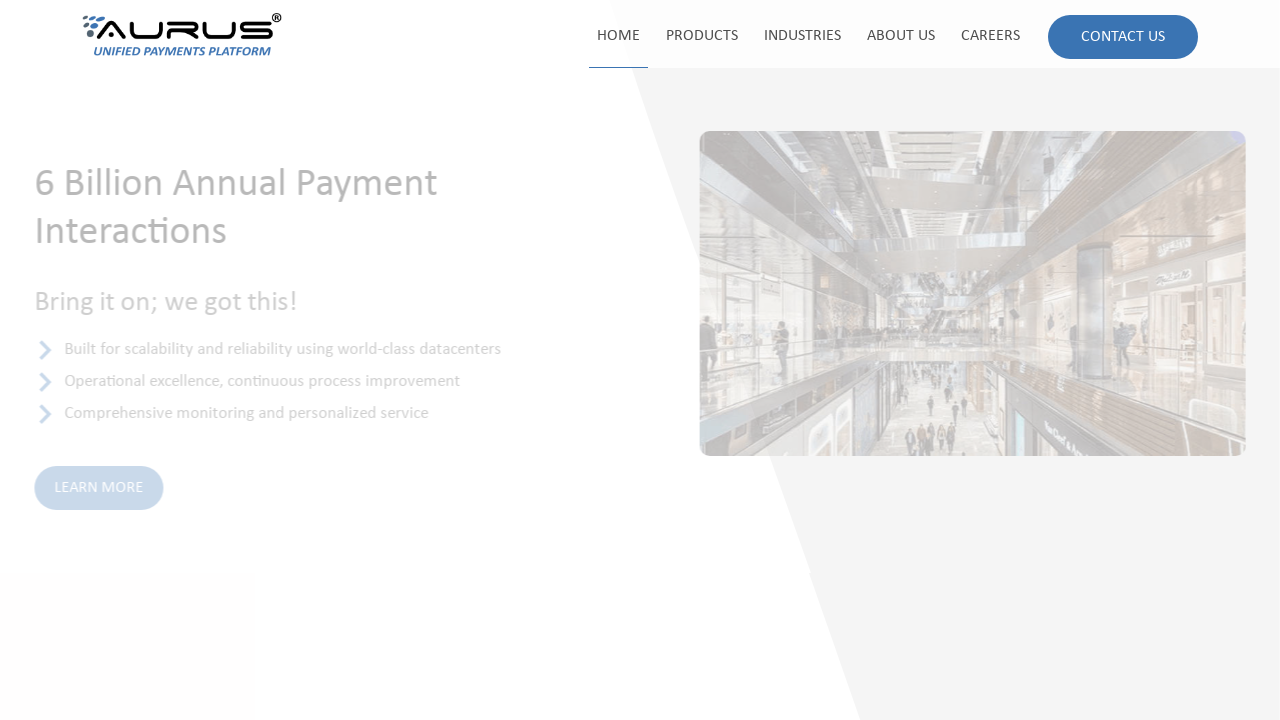

Switched back to main OpenCart demo page
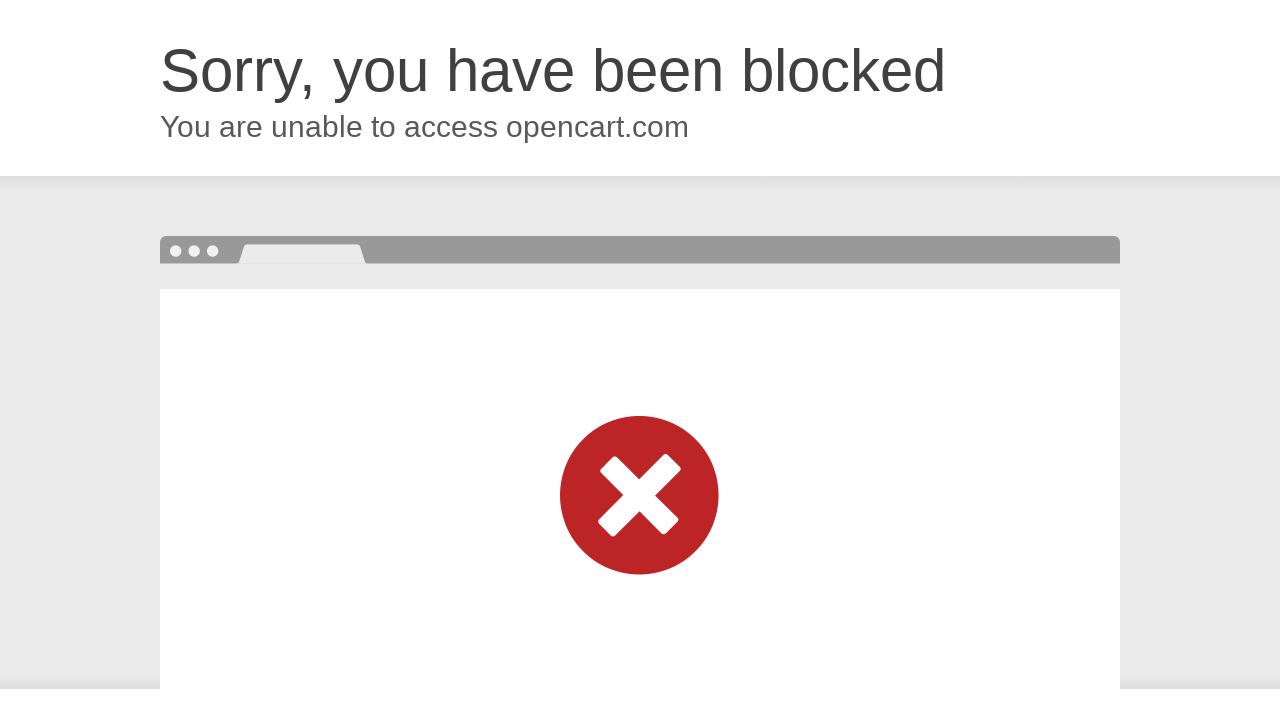

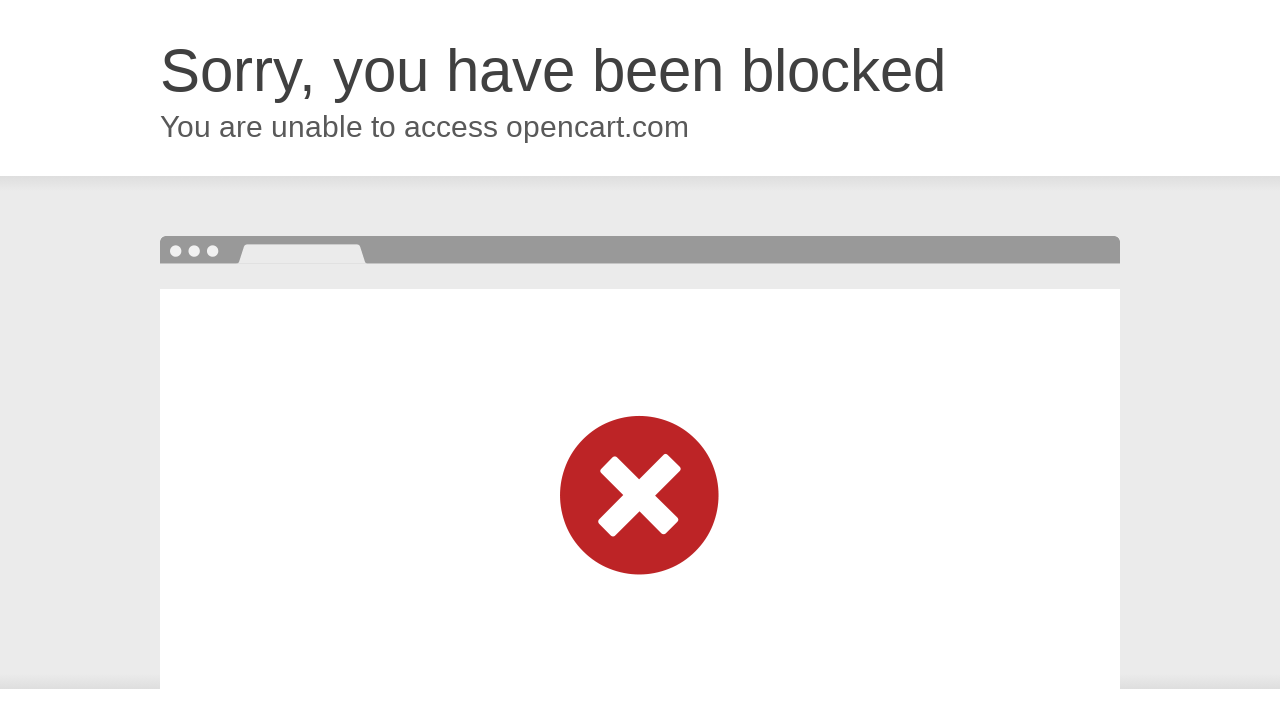